Tests JavaScript confirmation alert handling by clicking a button to trigger a confirmation dialog, accepting it, and verifying the result message displays "You clicked: Ok"

Starting URL: http://the-internet.herokuapp.com/javascript_alerts

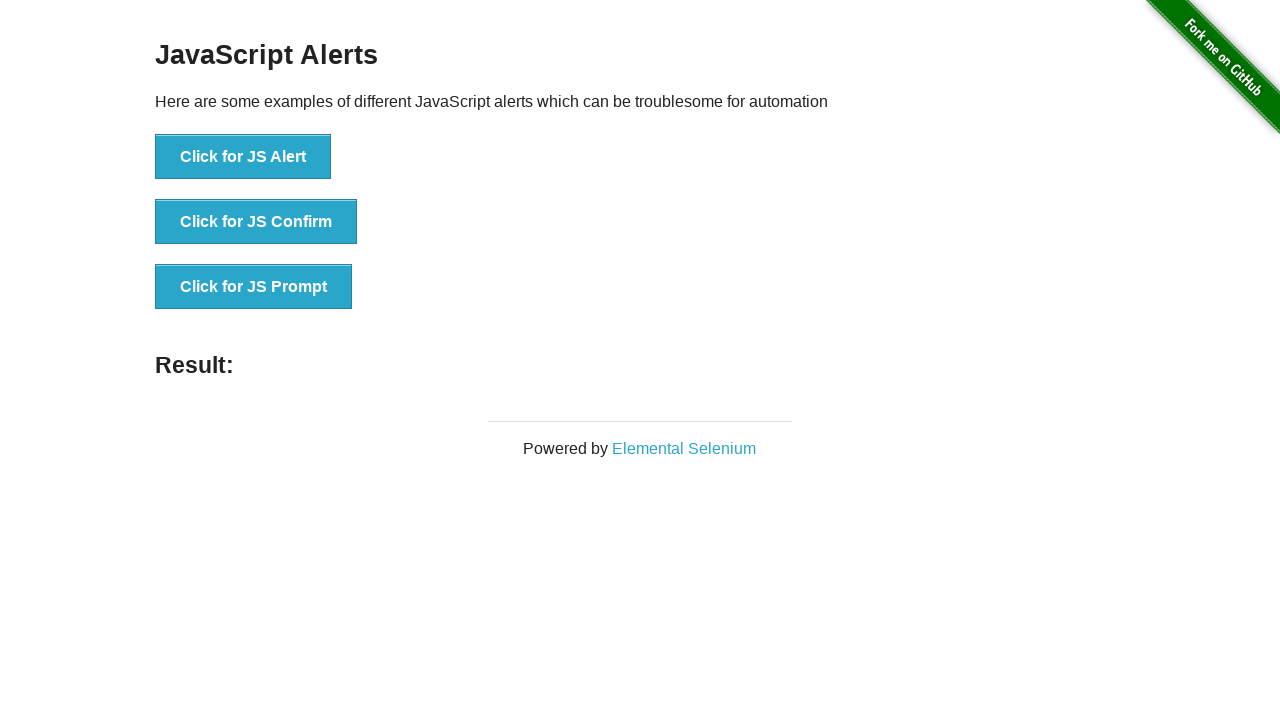

Set up dialog handler to accept confirmation dialogs
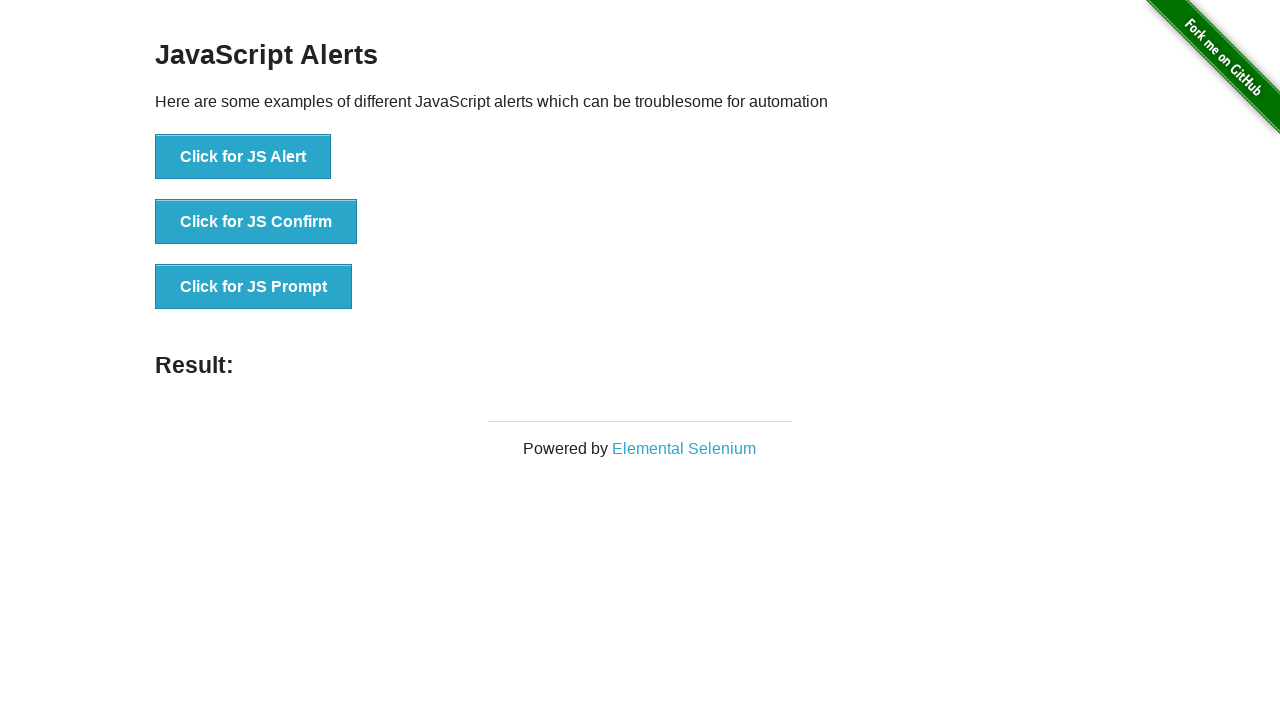

Clicked button to trigger JavaScript confirmation alert at (256, 222) on ul > li:nth-child(2) > button
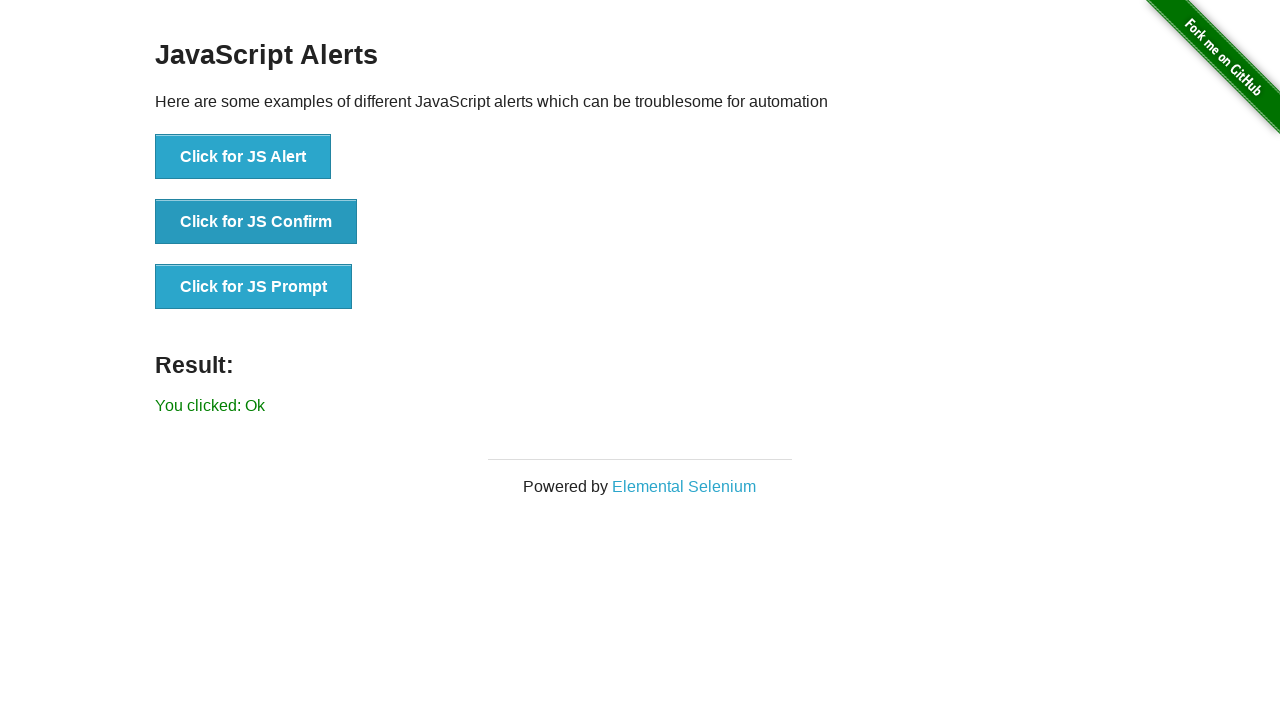

Result message element loaded
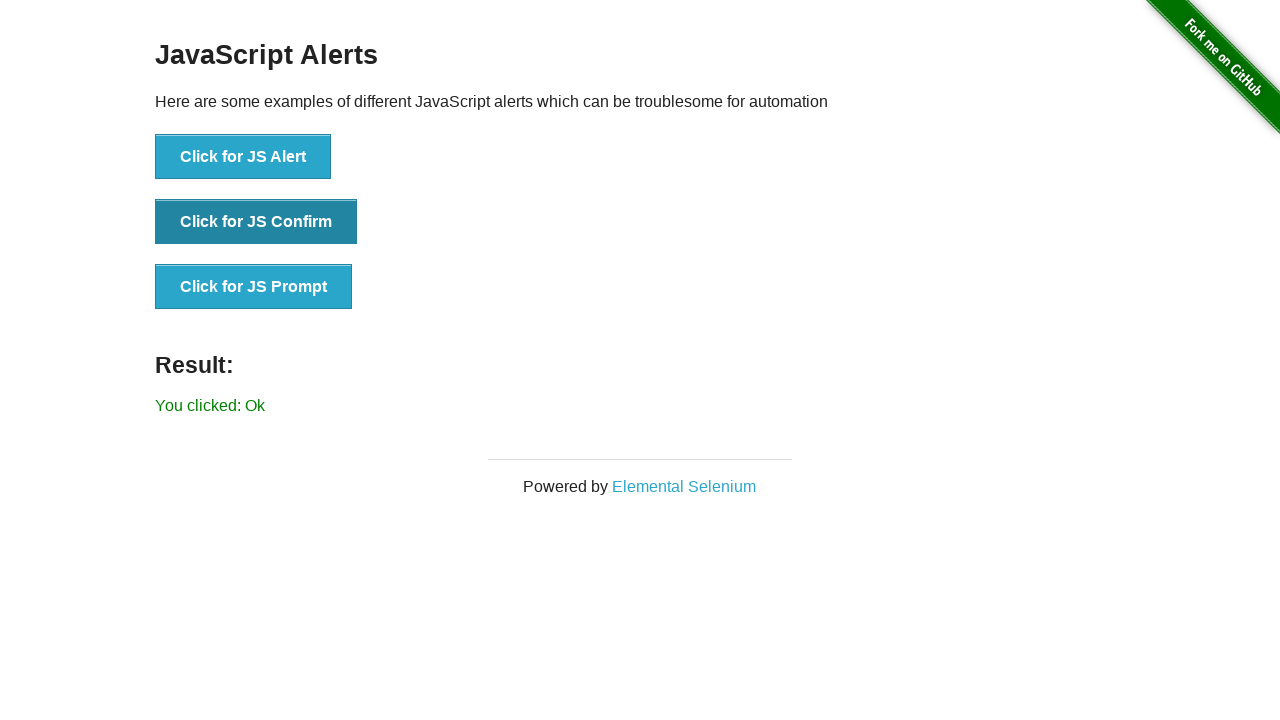

Retrieved result text content
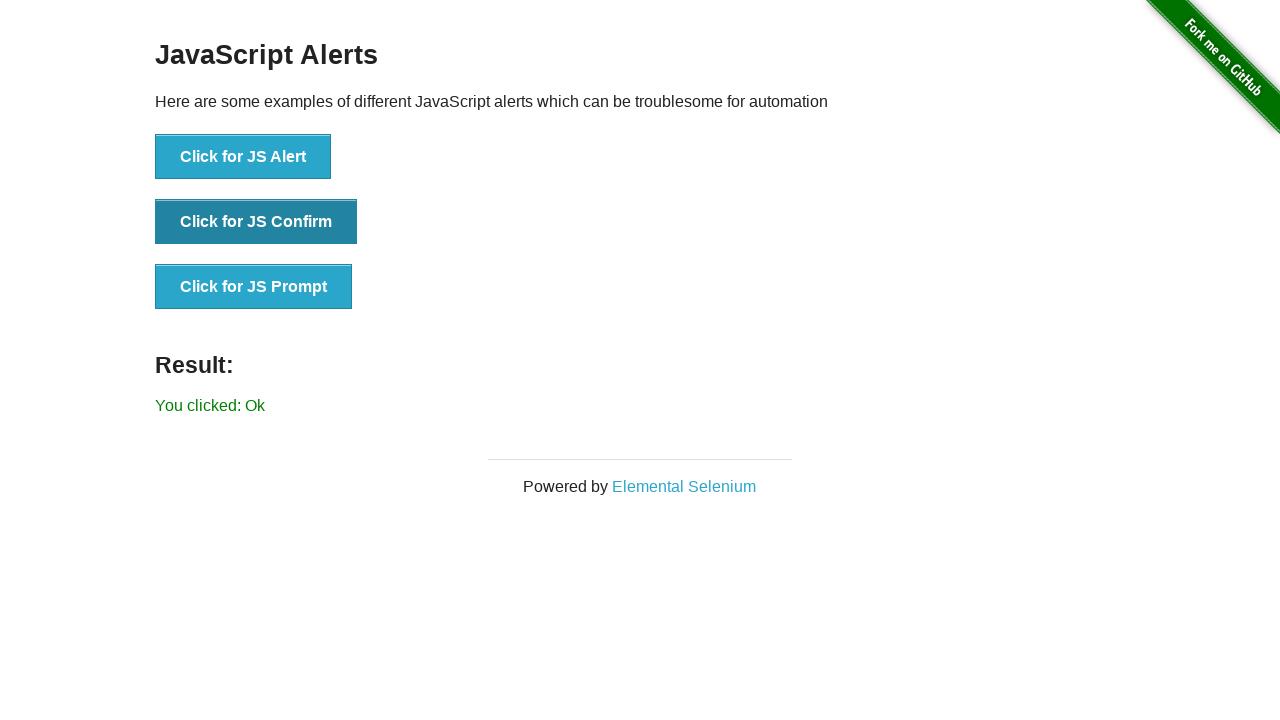

Verified result text displays 'You clicked: Ok'
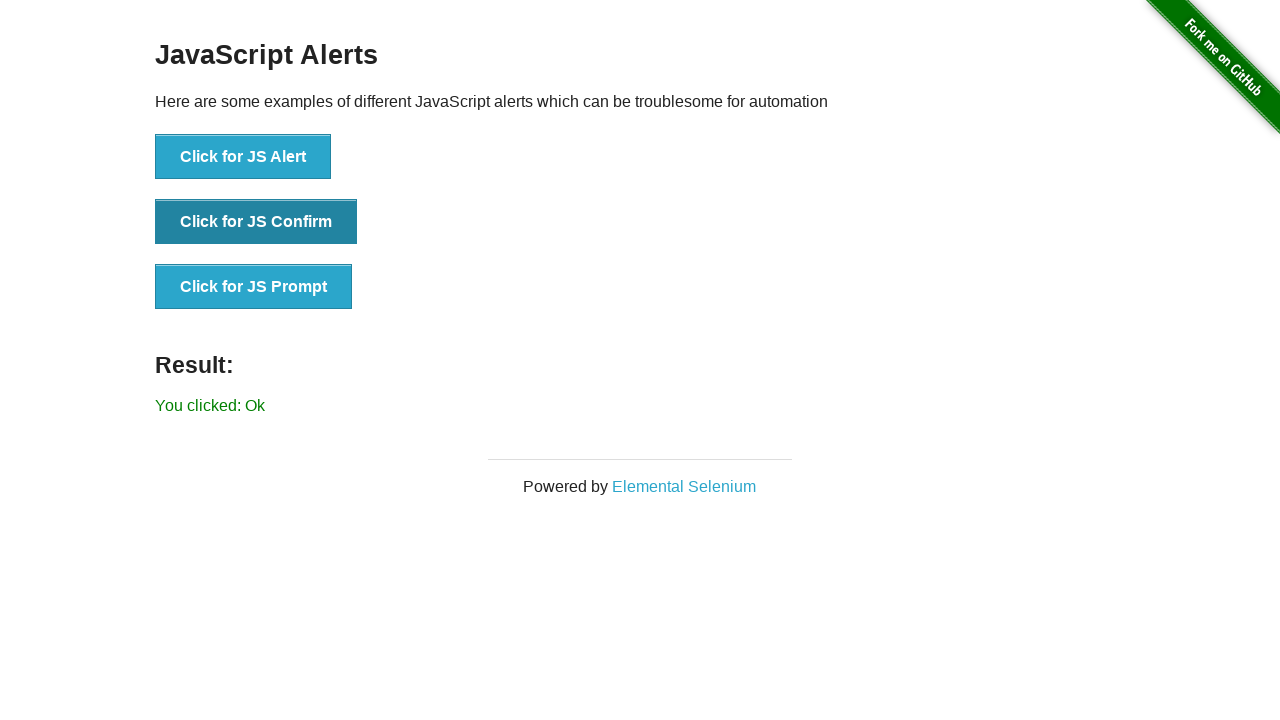

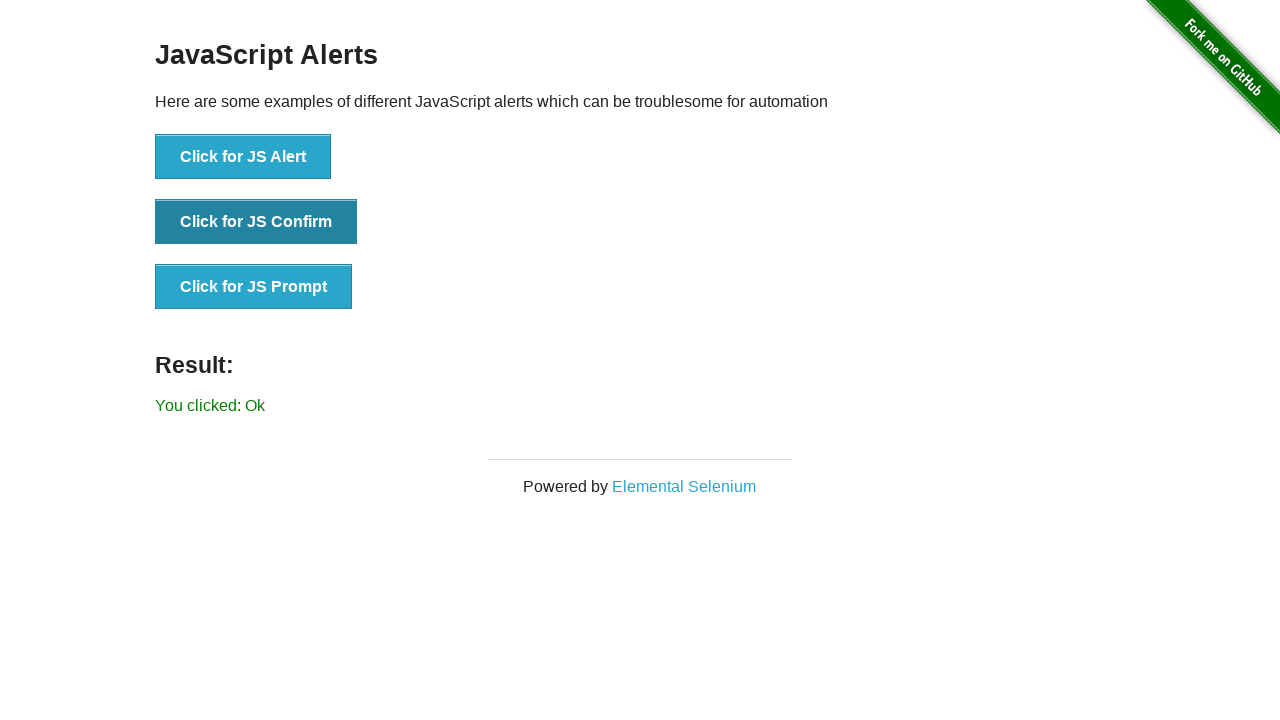